Tests DuckDuckGo search functionality by entering a search query and submitting the form

Starting URL: https://duckduckgo.com/

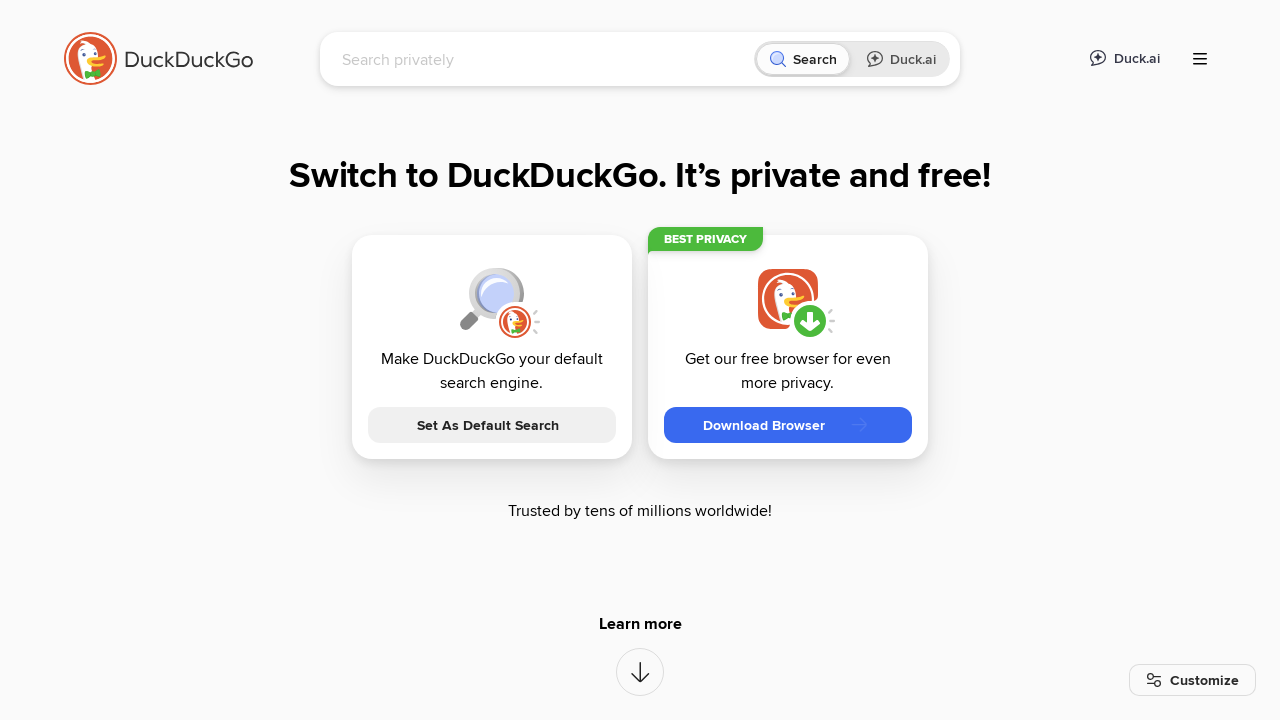

Filled DuckDuckGo search field with 'W pustyni i w puszczy' on input[name='q']
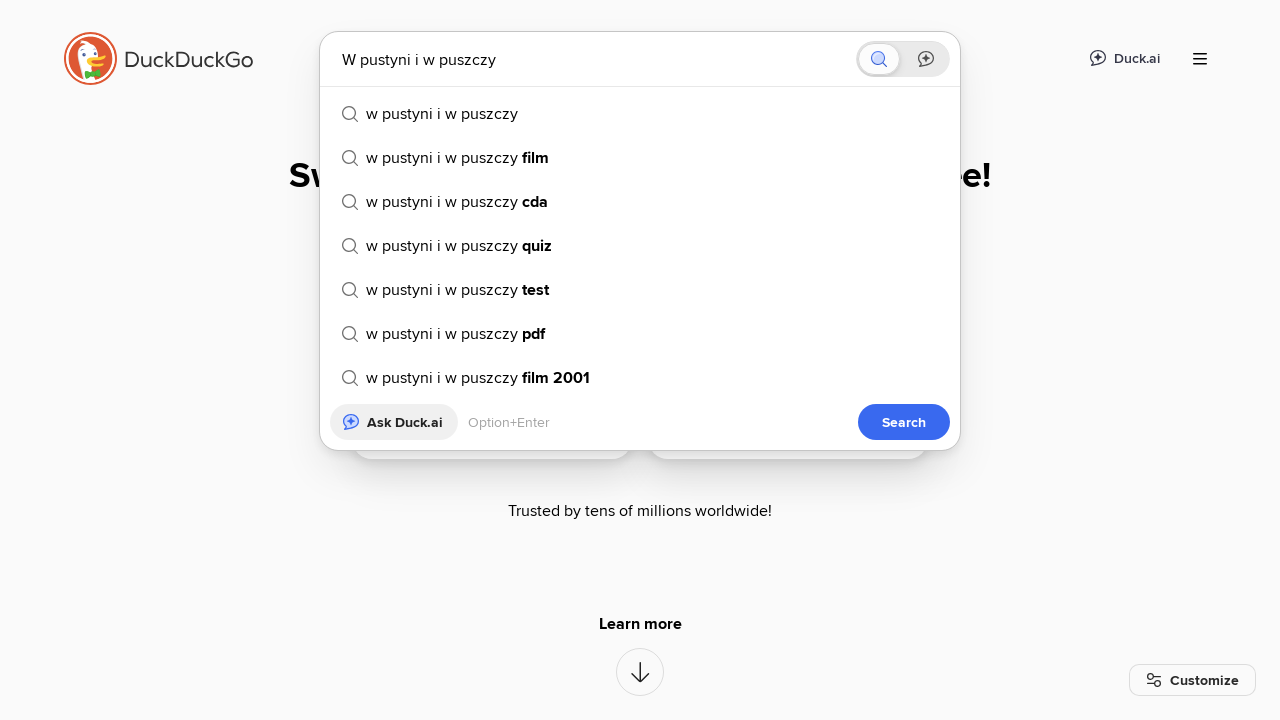

Pressed Enter to submit the search query on input[name='q']
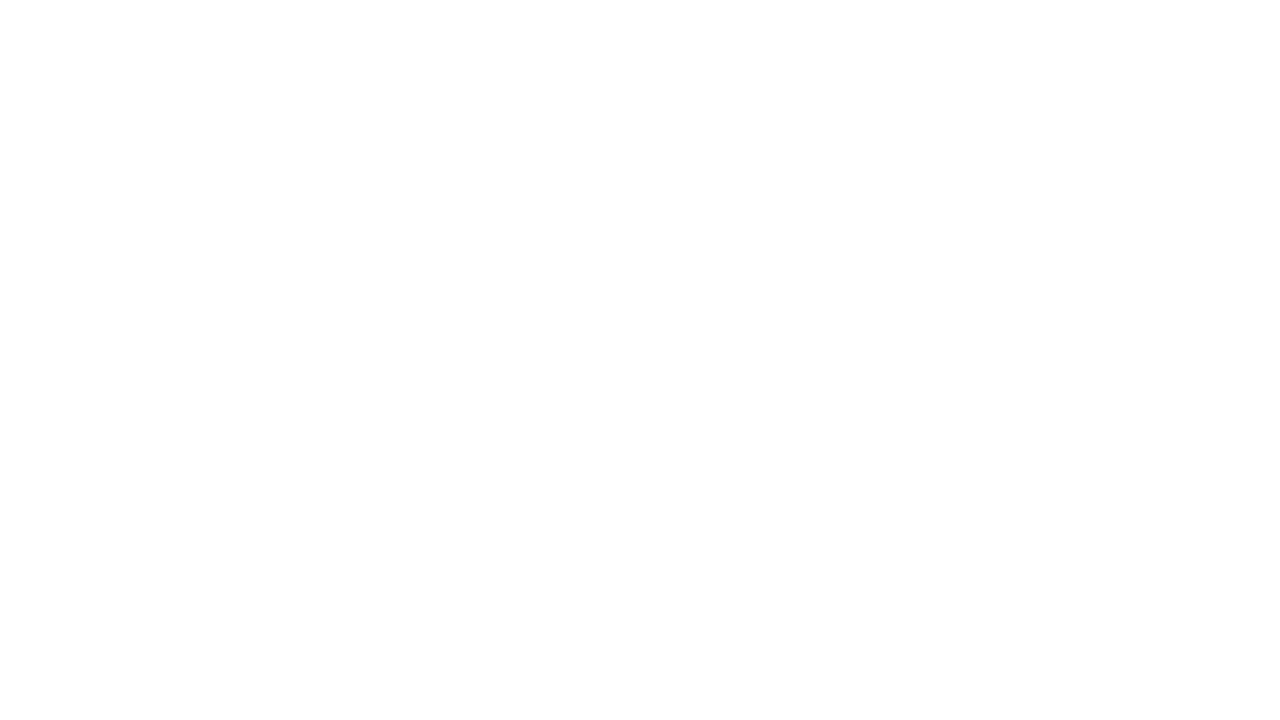

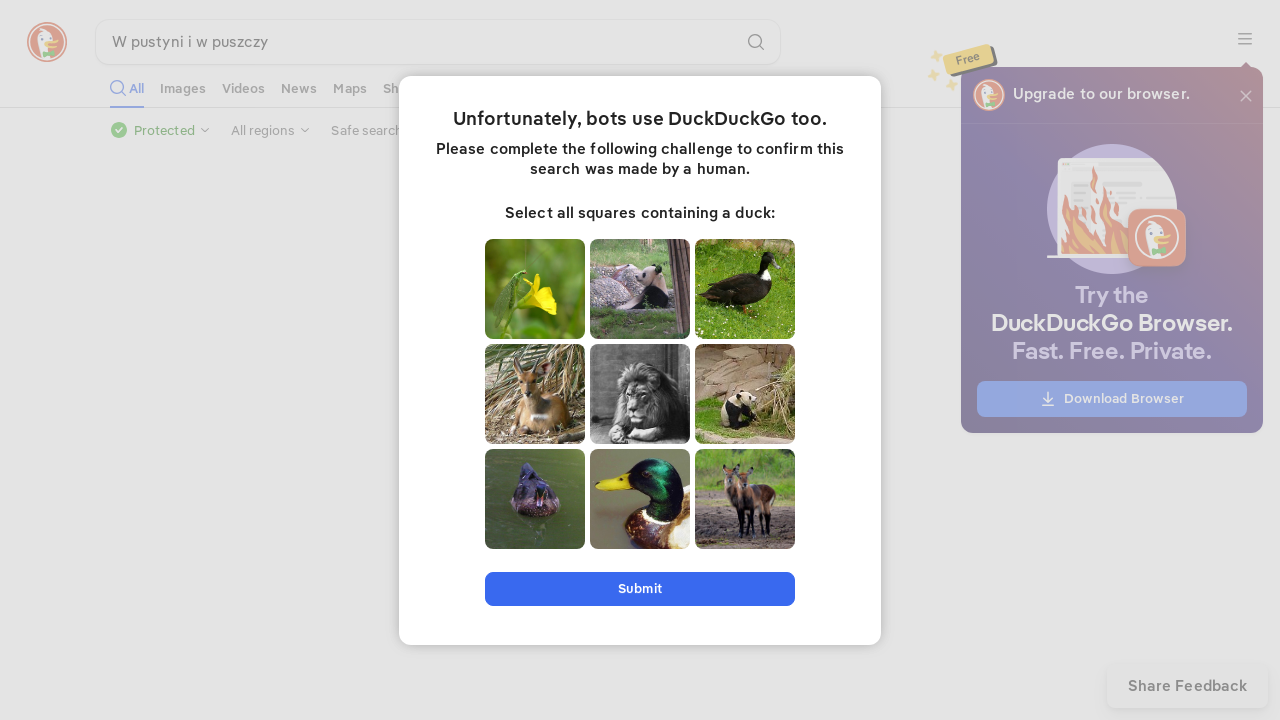